Tests browser navigation functionality by navigating to a URL, then performing back, forward, and refresh operations

Starting URL: https://www.selenium.dev/

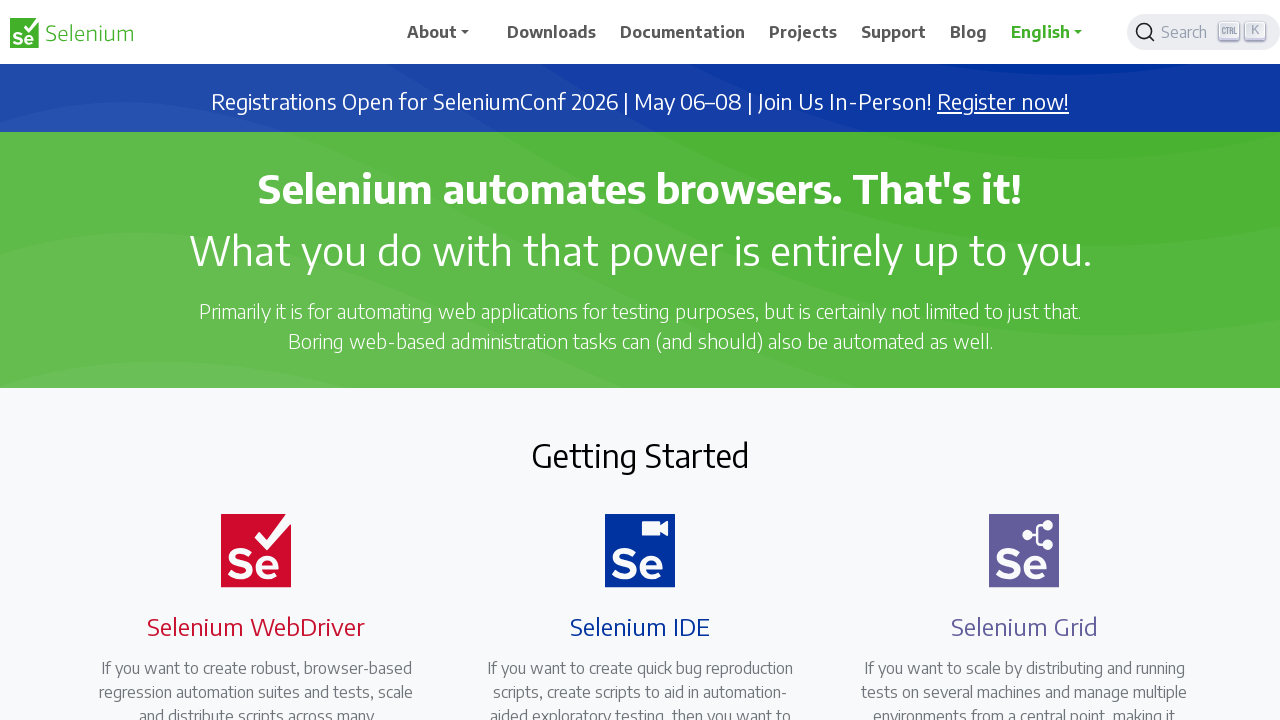

Navigated back to previous page
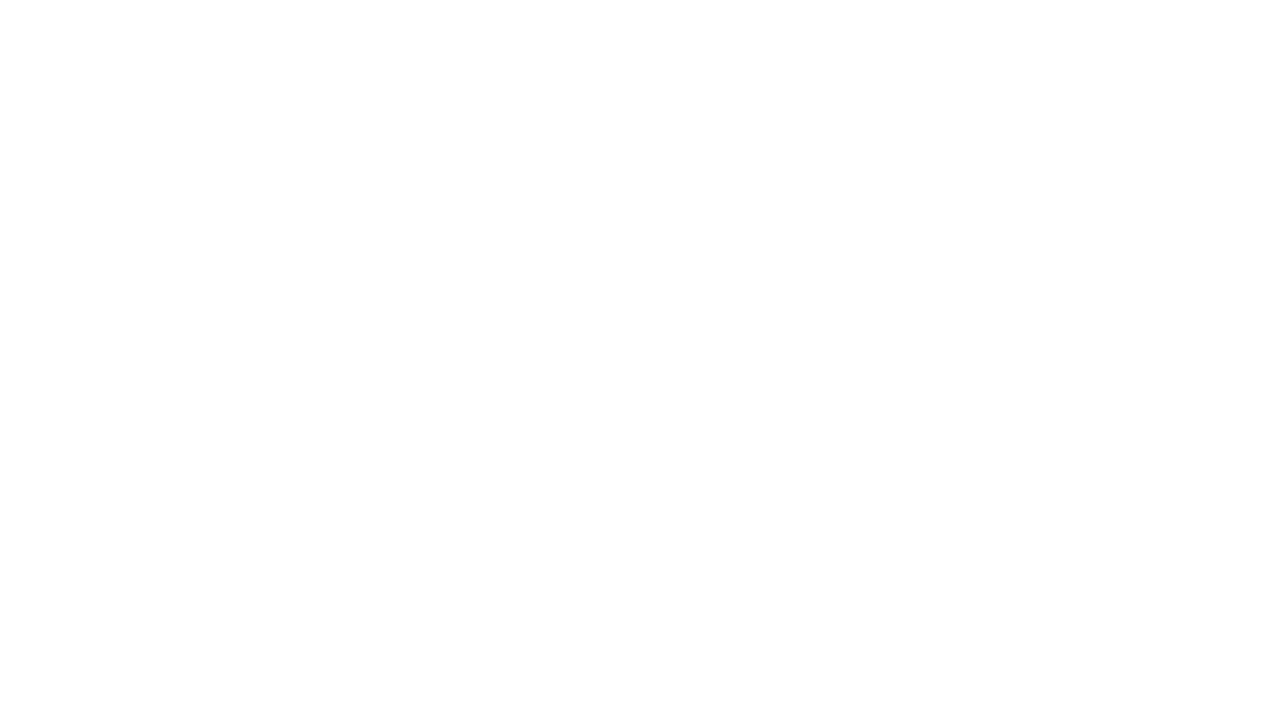

Navigated forward to selenium.dev
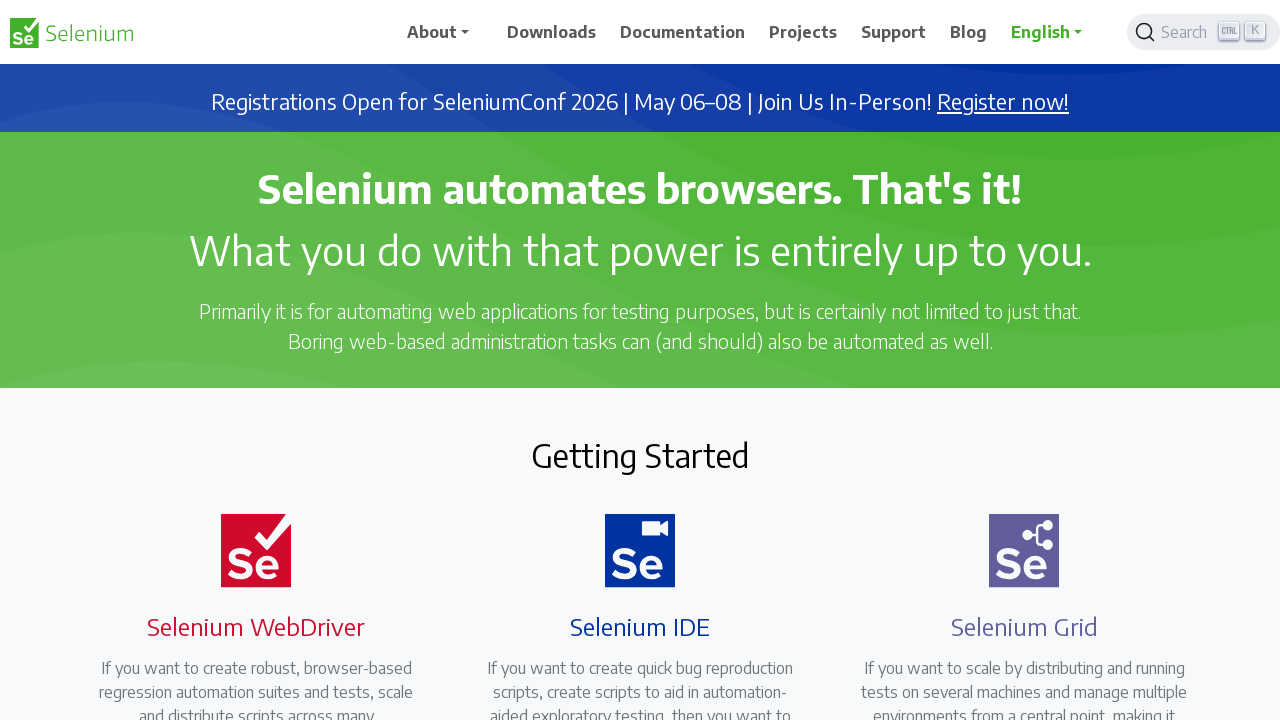

Refreshed the current page
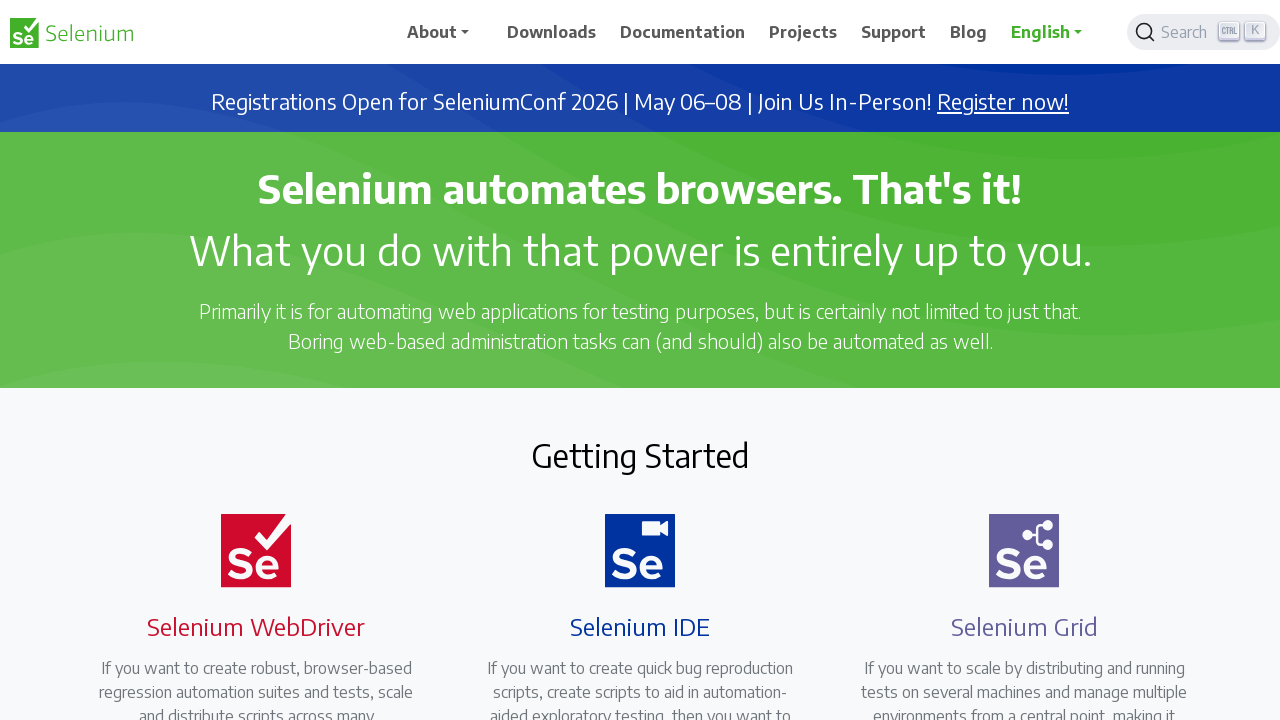

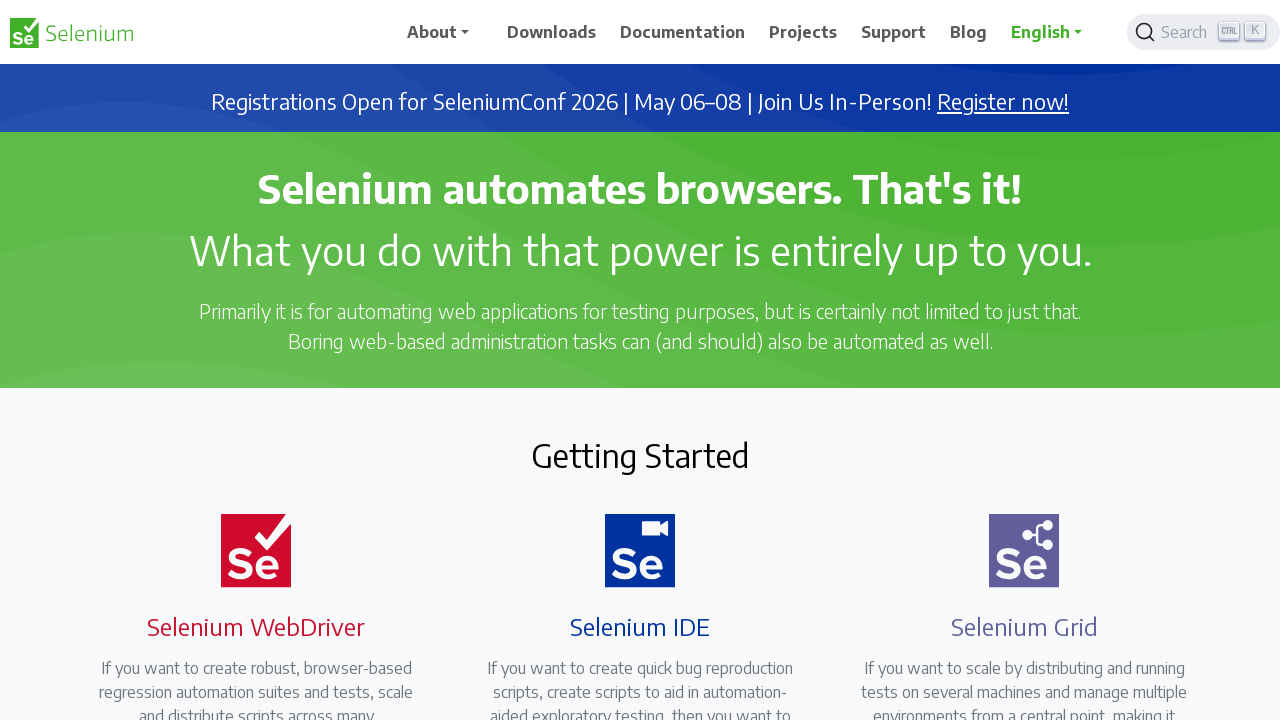